Opens all links in the first column of the footer section in new tabs and retrieves their titles

Starting URL: http://qaclickacademy.com/practice.php

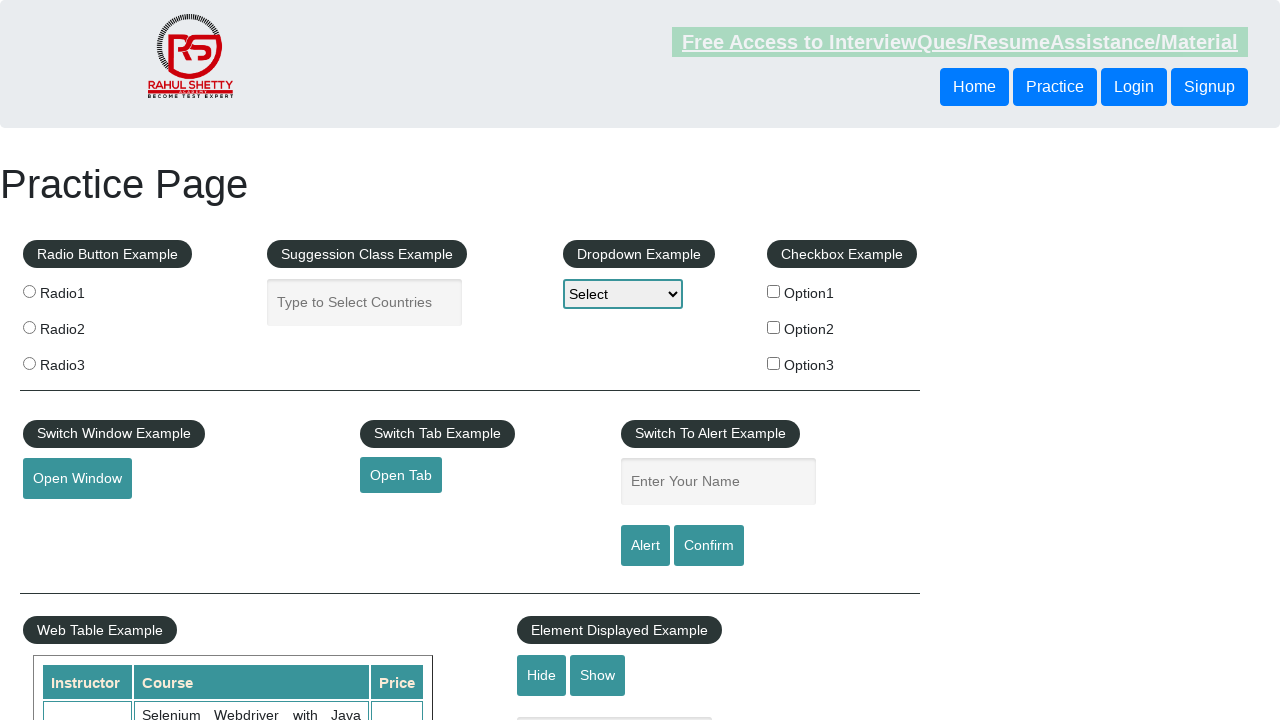

Located footer section with ID 'gf-BIG'
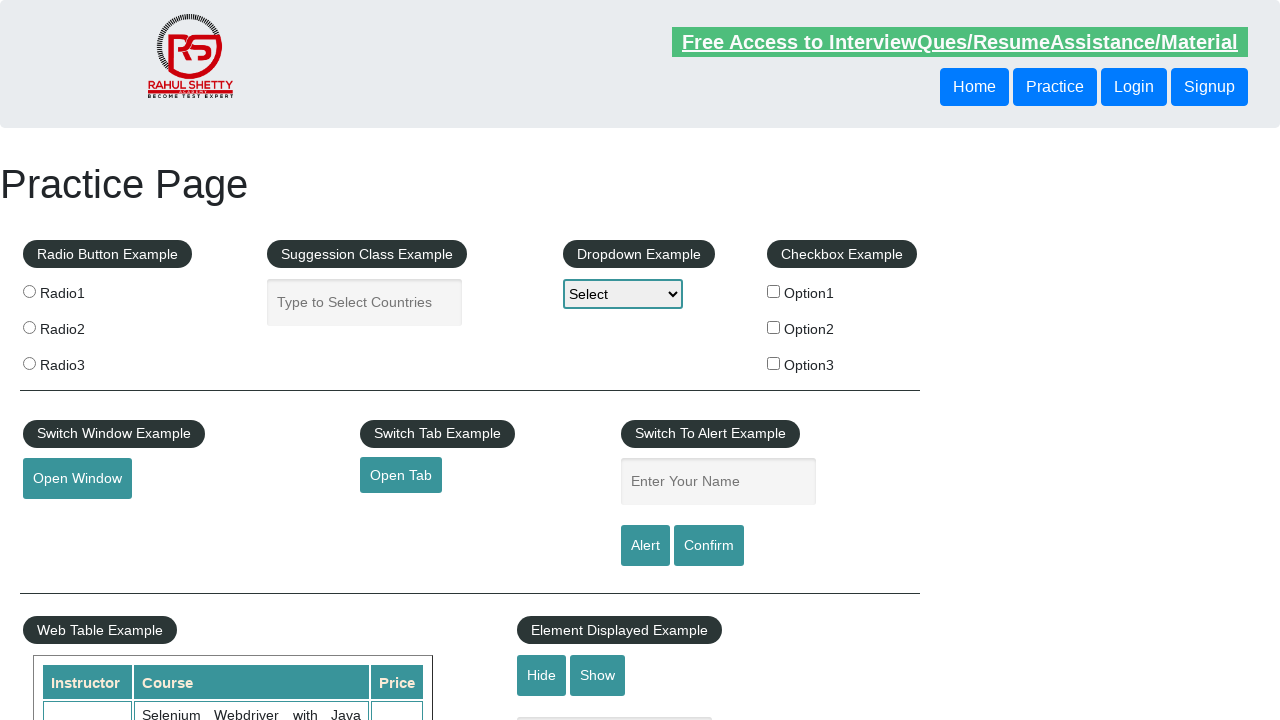

Located first column in footer table
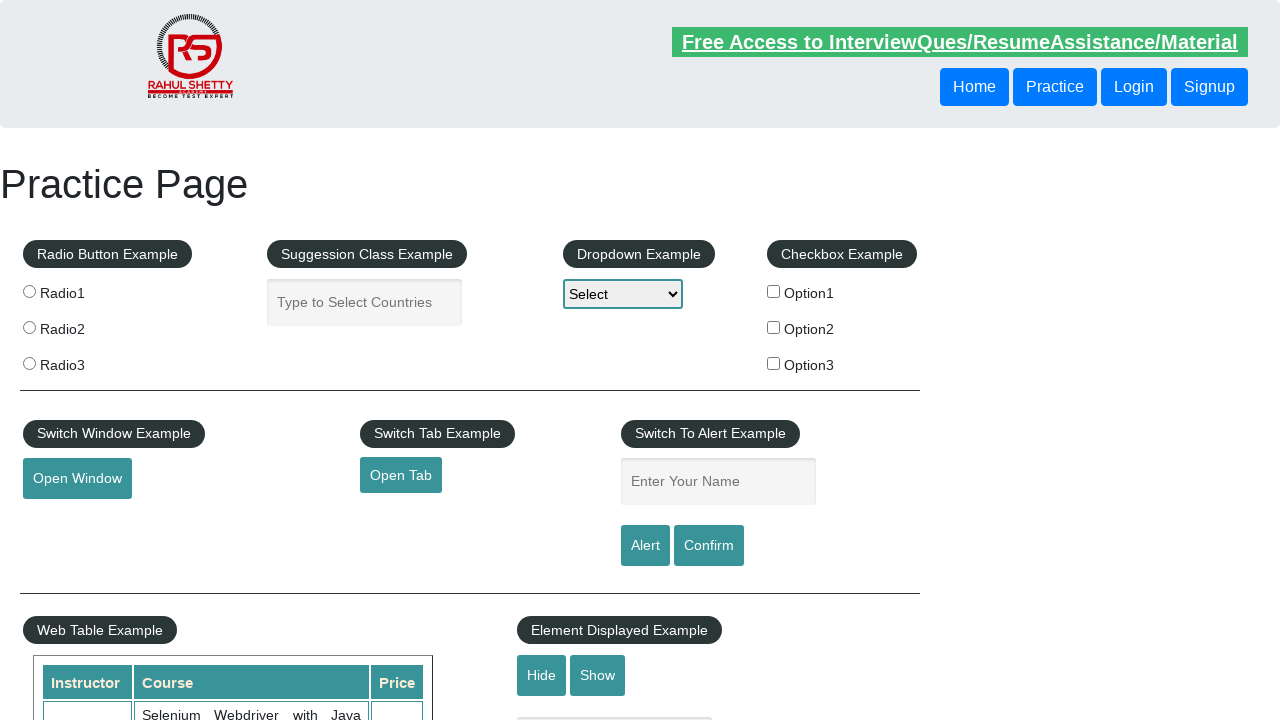

Retrieved all links from first column
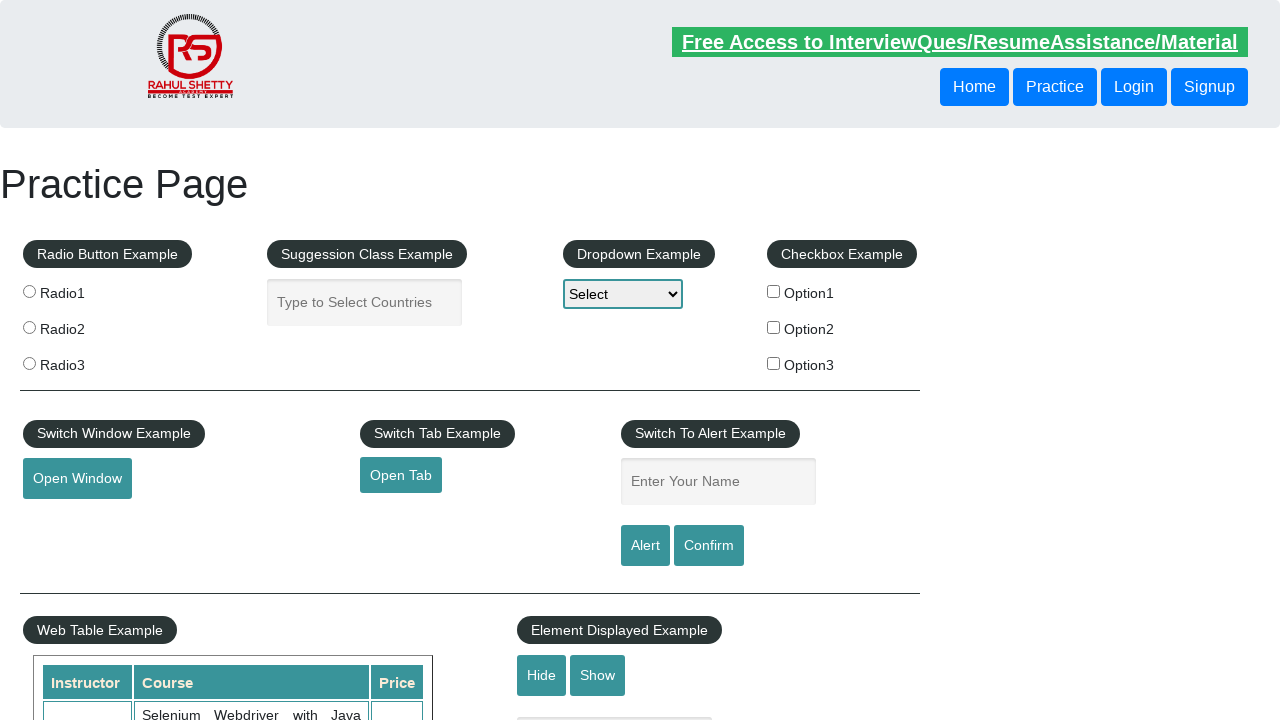

Counted 5 links in first column
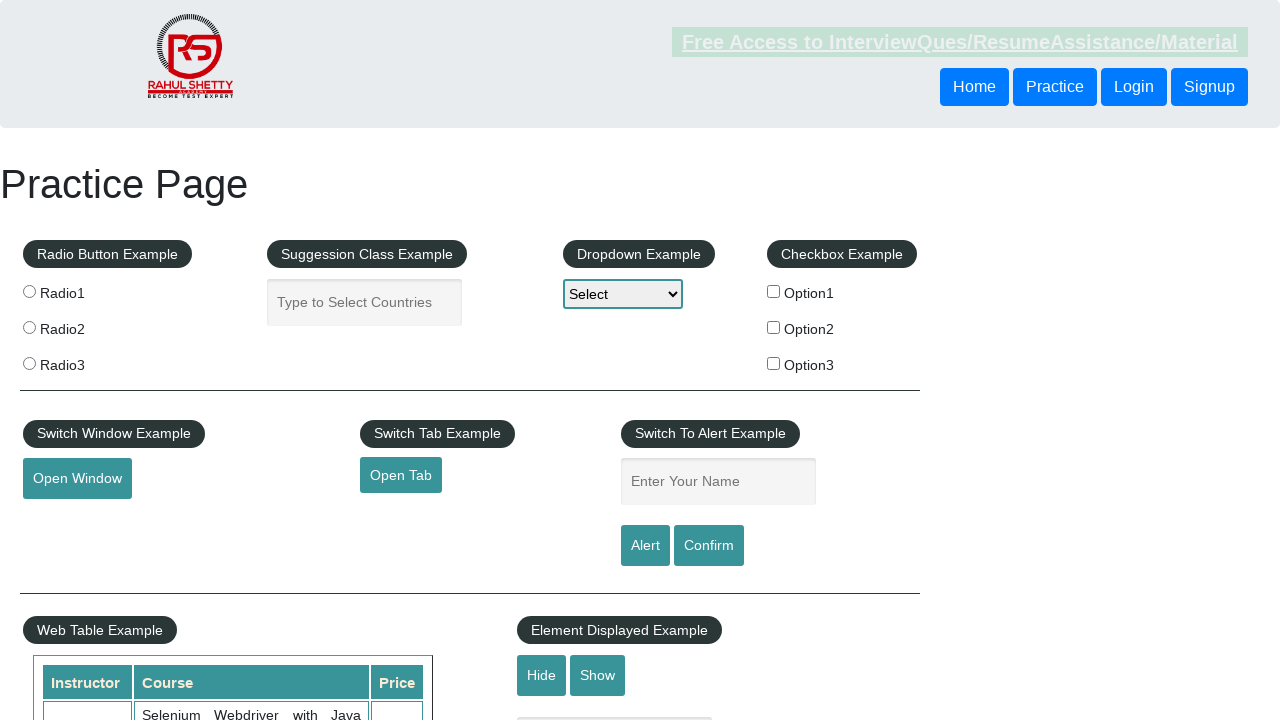

Stored original page context
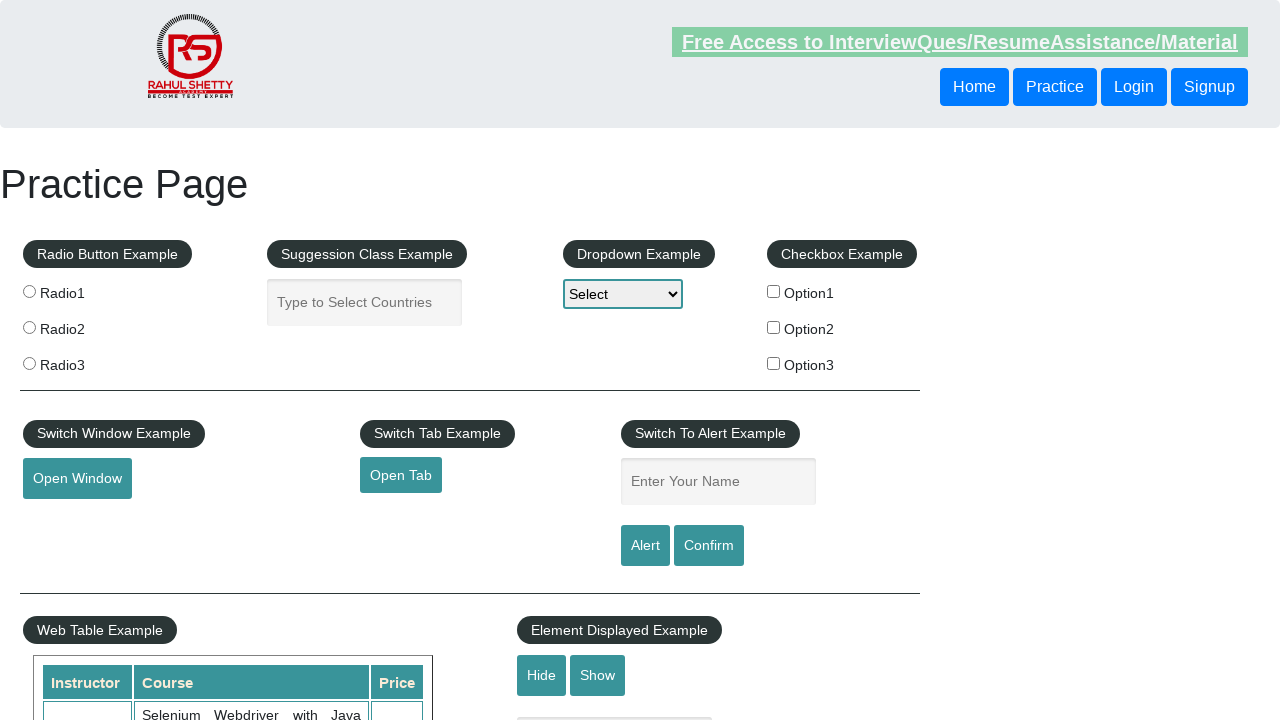

Retrieved href attribute from link 1
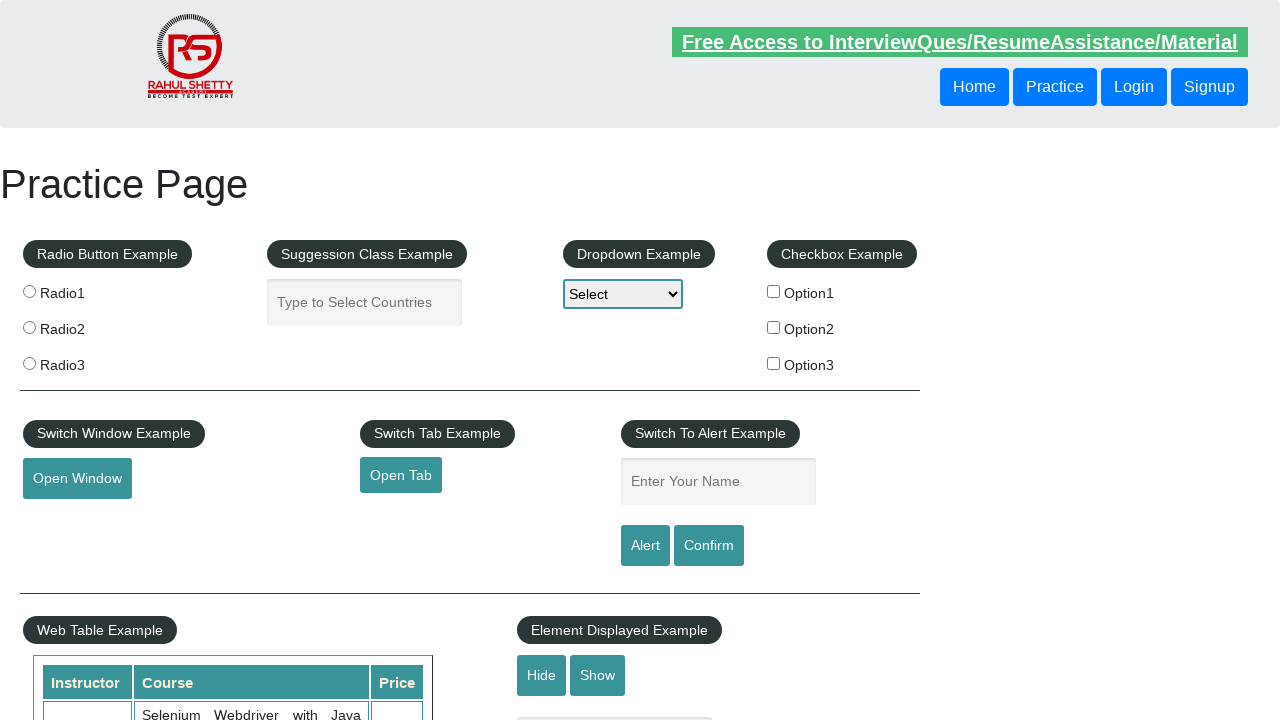

Created new page/tab for link 1
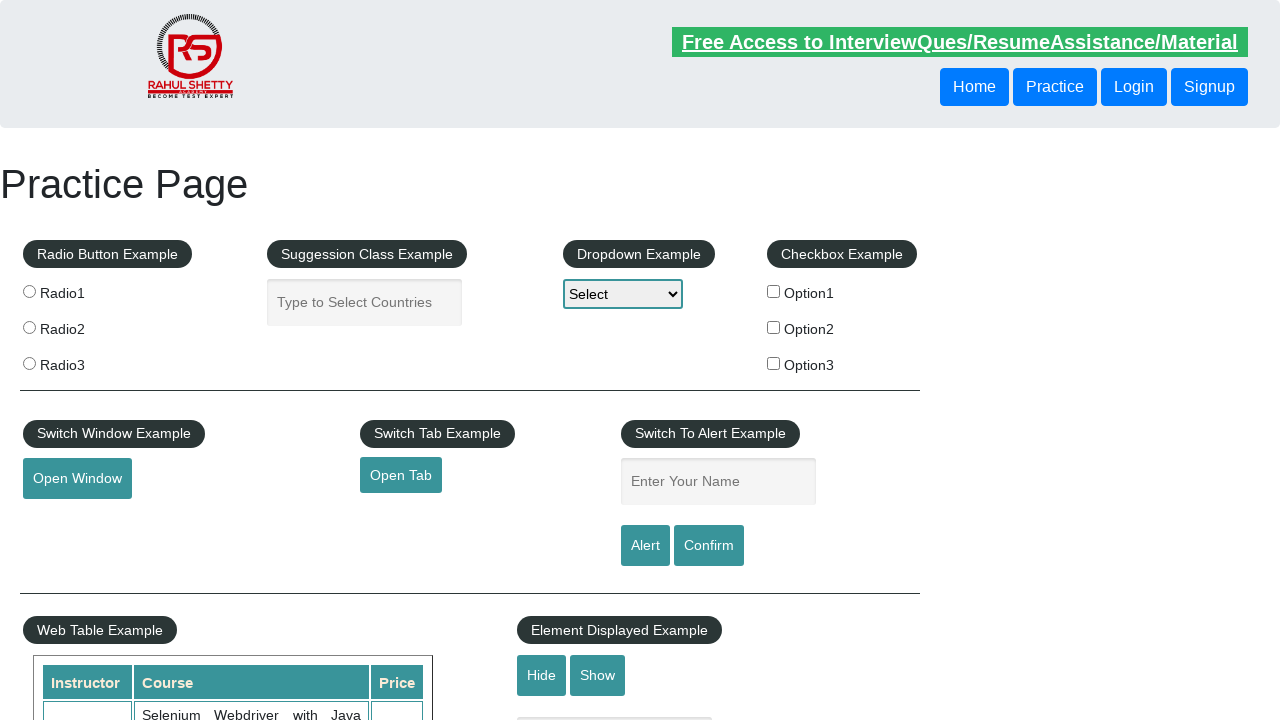

Navigated to link 1: http://www.restapitutorial.com/
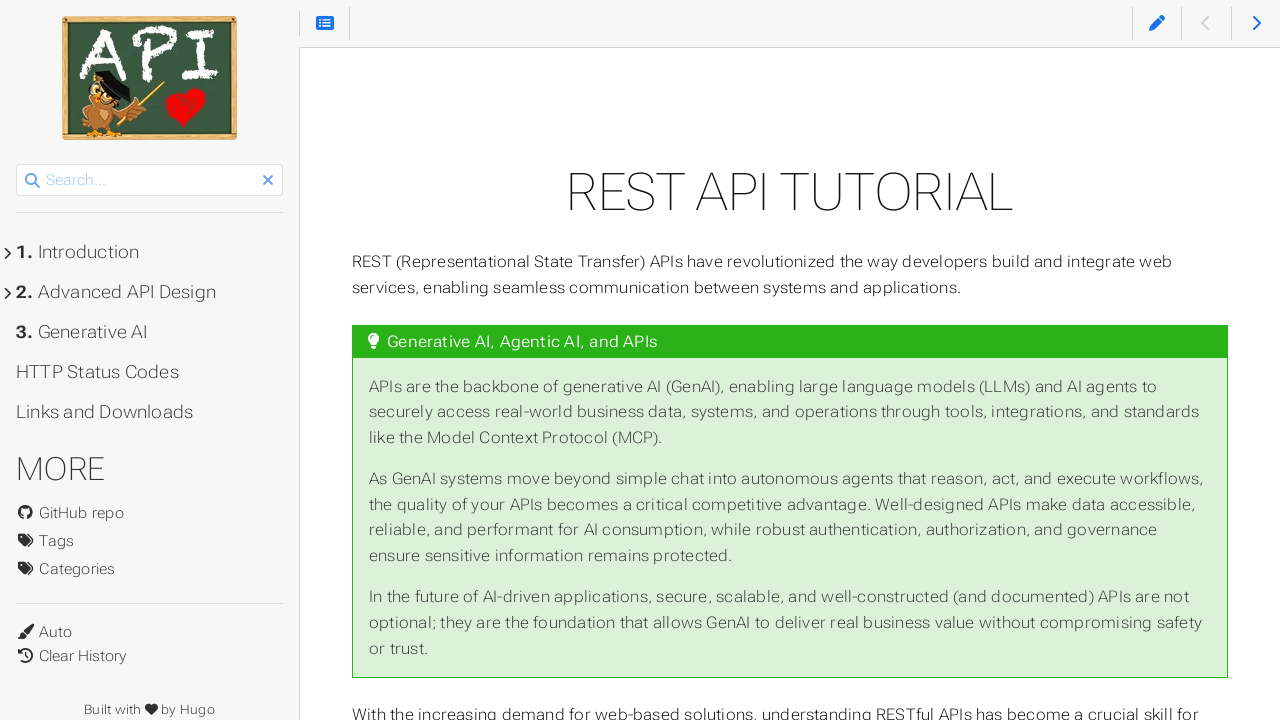

Added opened page for link 1 to pages list
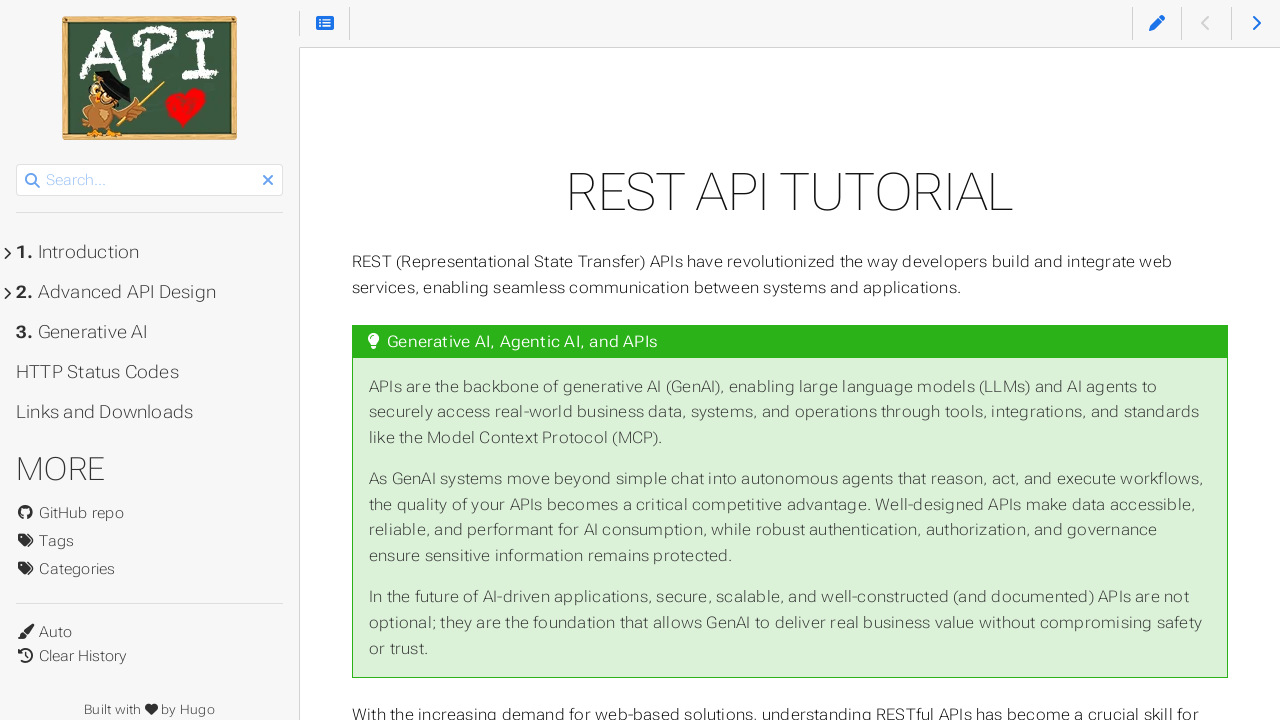

Waited for page 1 to load (domcontentloaded)
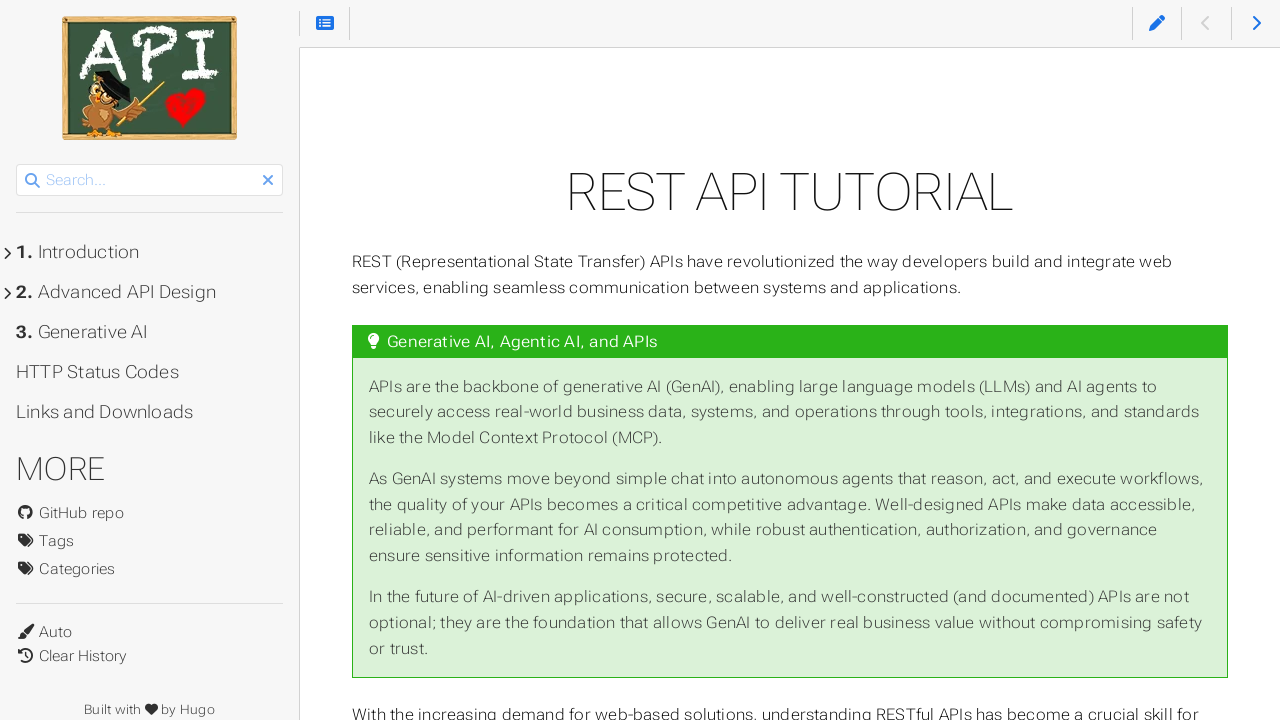

Retrieved href attribute from link 2
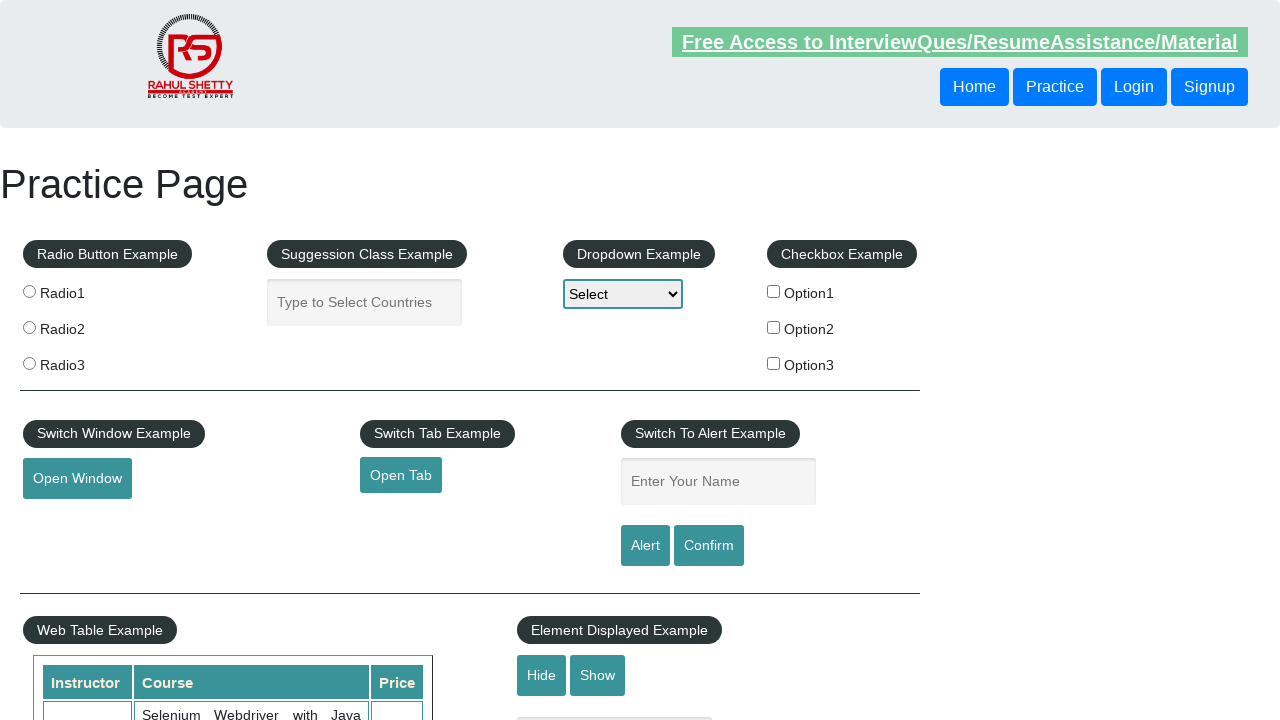

Created new page/tab for link 2
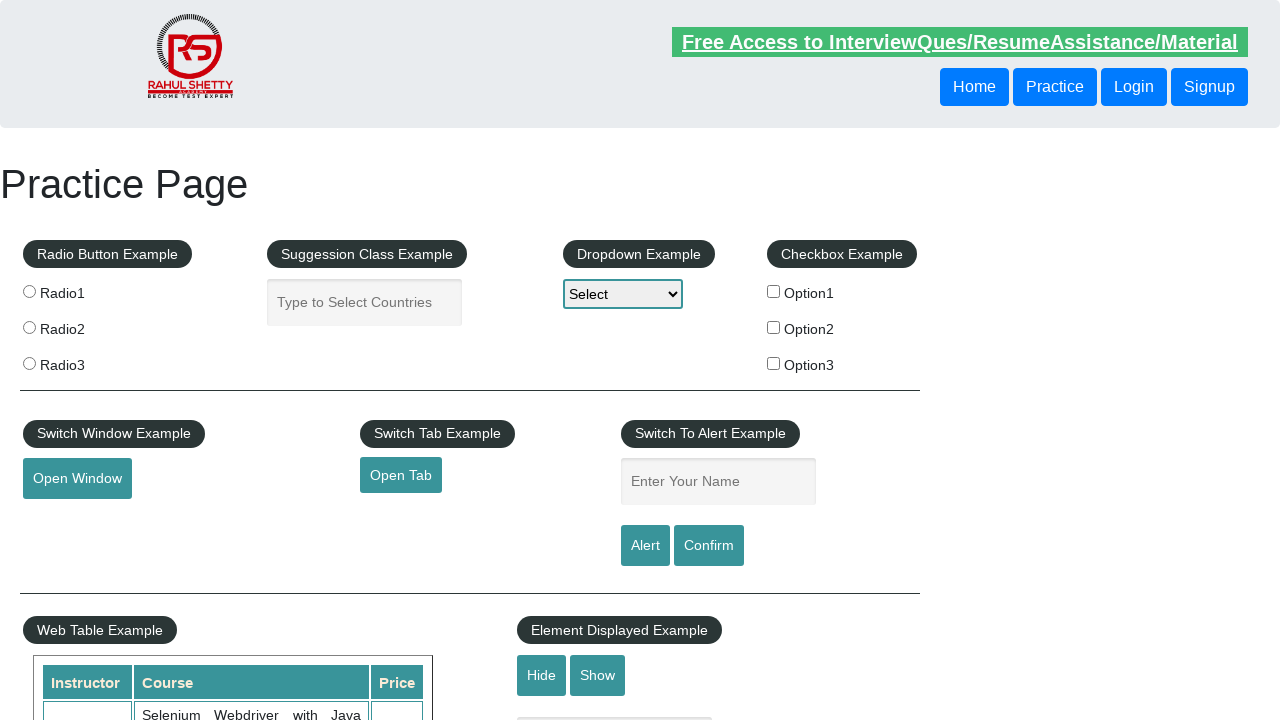

Navigated to link 2: https://www.soapui.org/
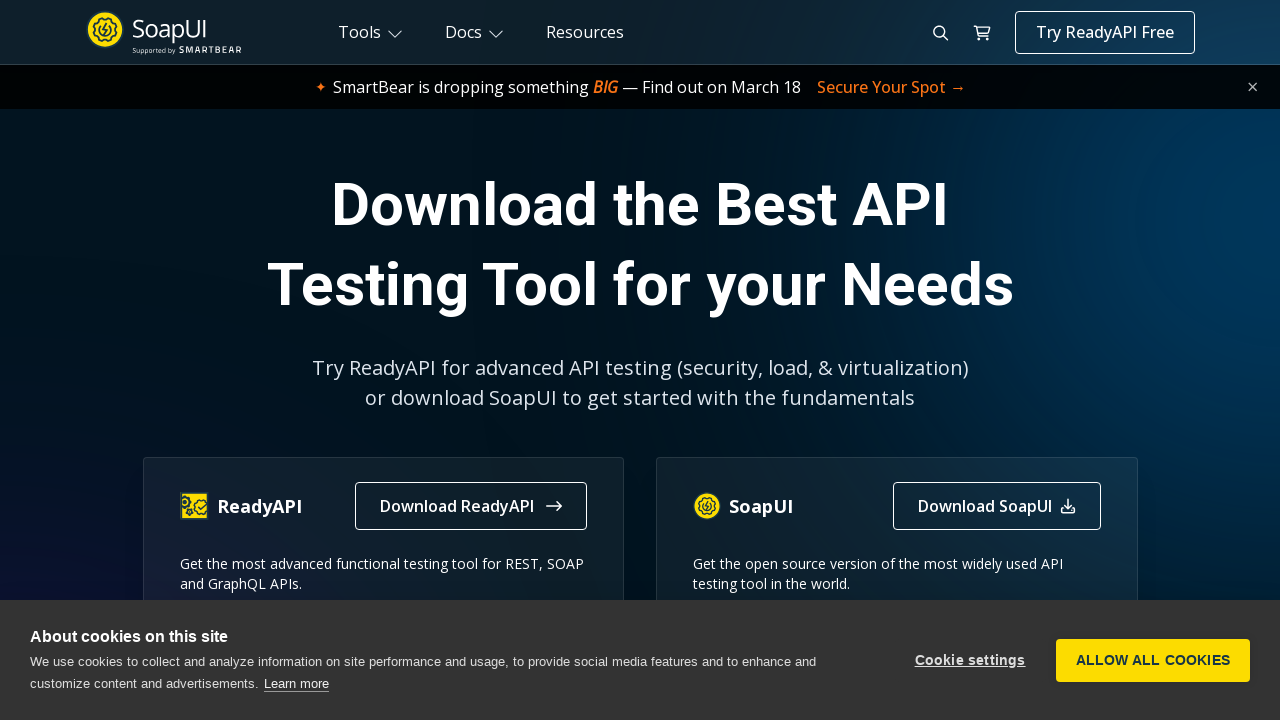

Added opened page for link 2 to pages list
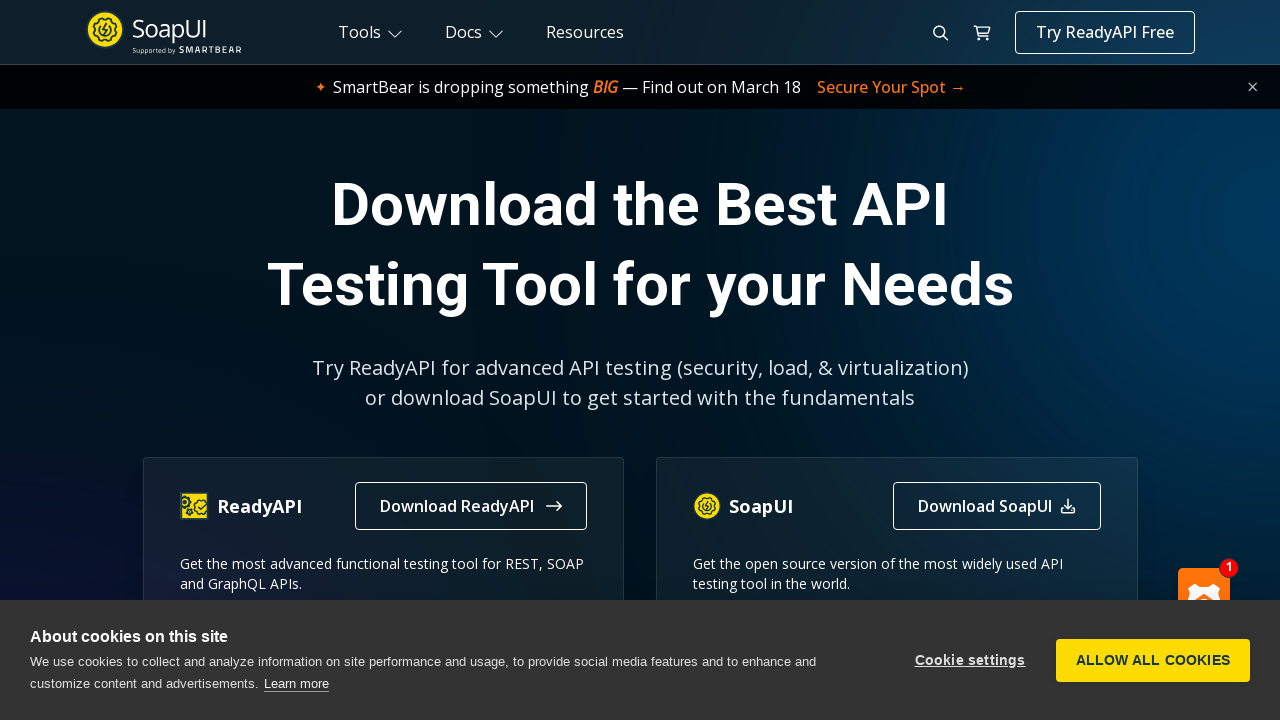

Waited for page 2 to load (domcontentloaded)
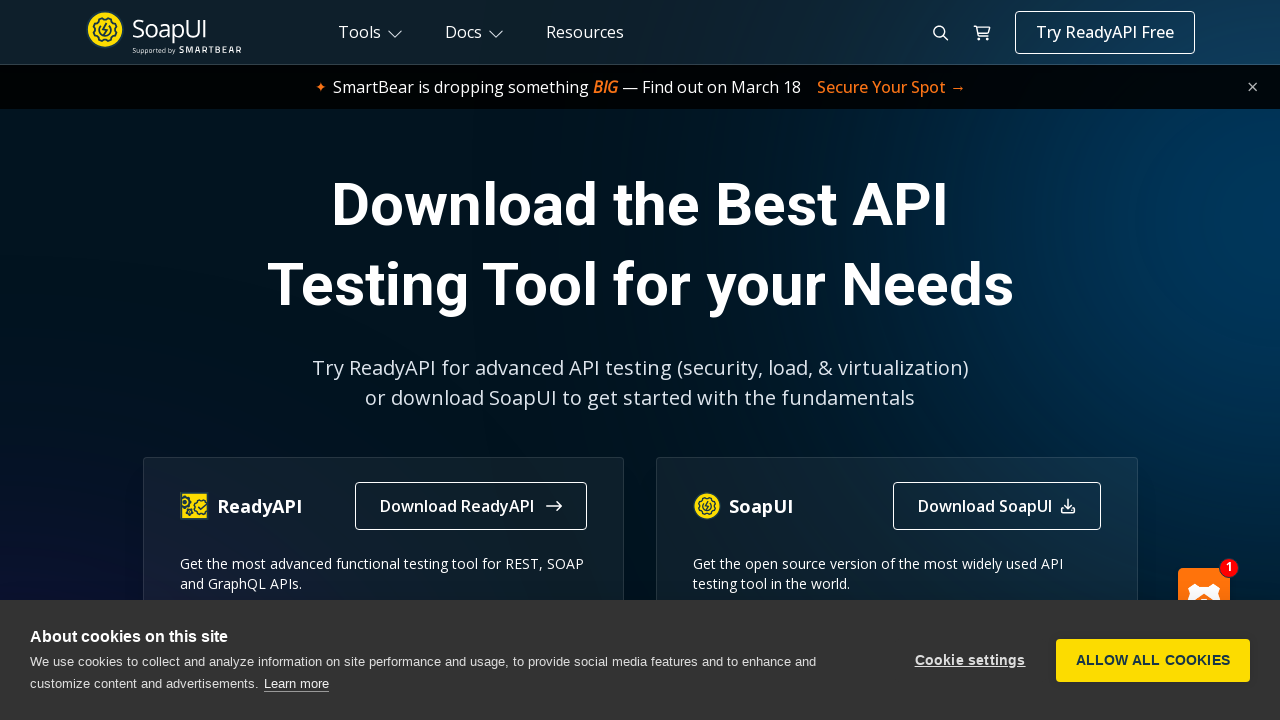

Retrieved href attribute from link 3
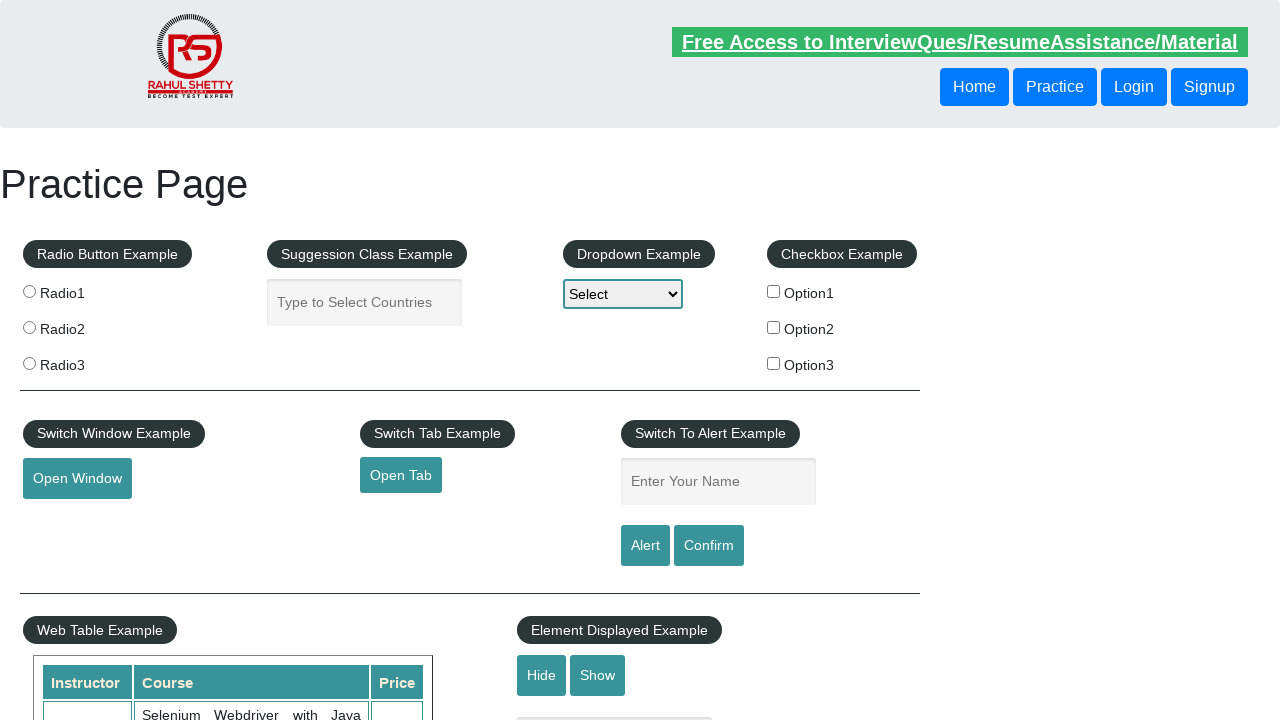

Created new page/tab for link 3
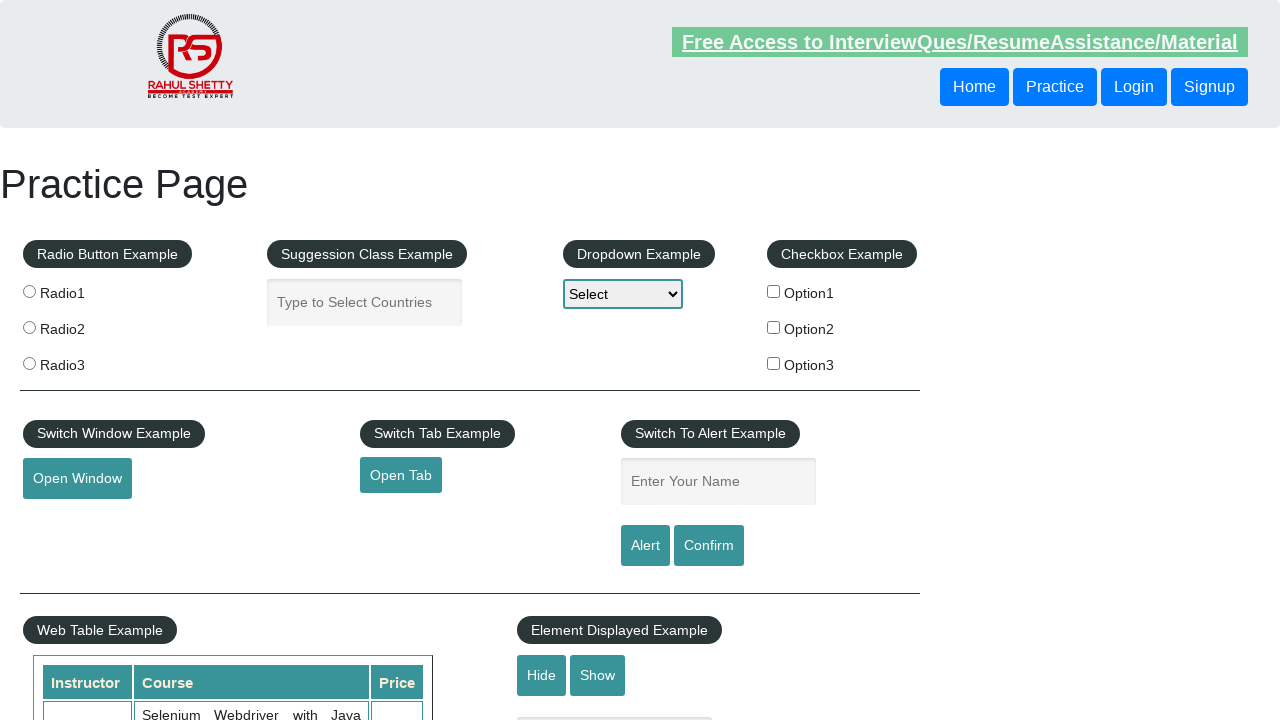

Navigated to link 3: https://courses.rahulshettyacademy.com/p/appium-tutorial
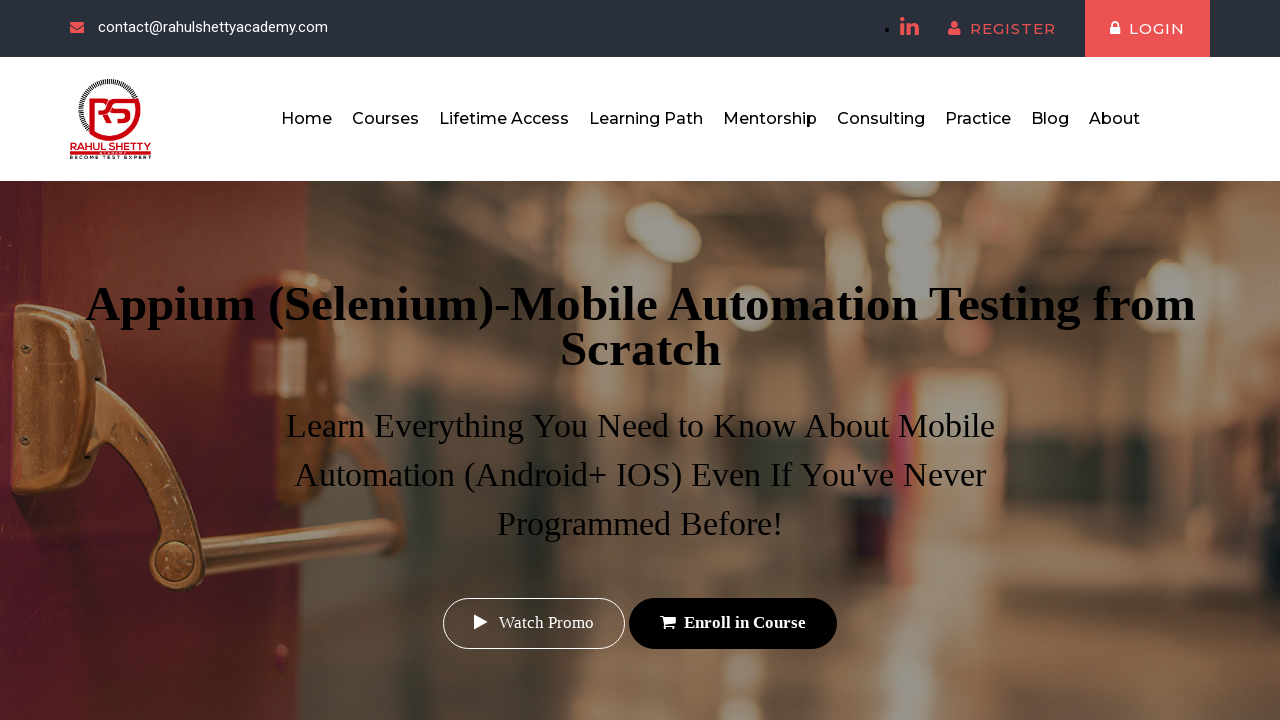

Added opened page for link 3 to pages list
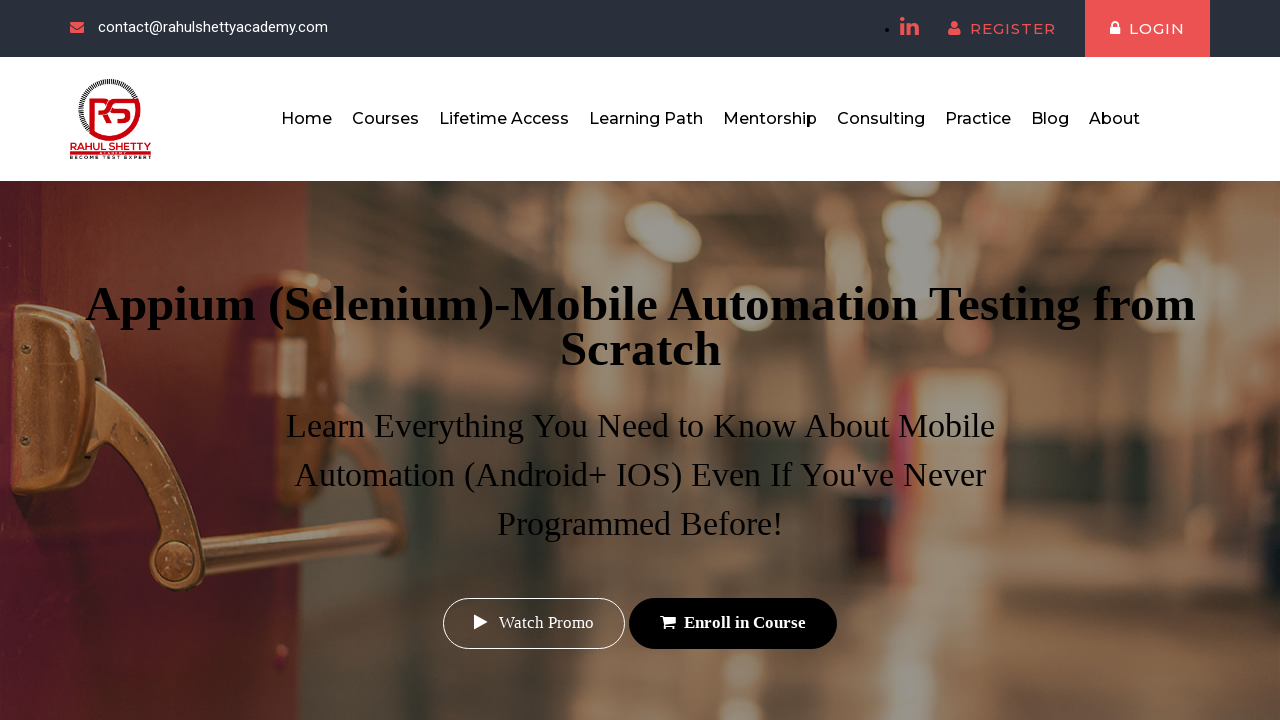

Waited for page 3 to load (domcontentloaded)
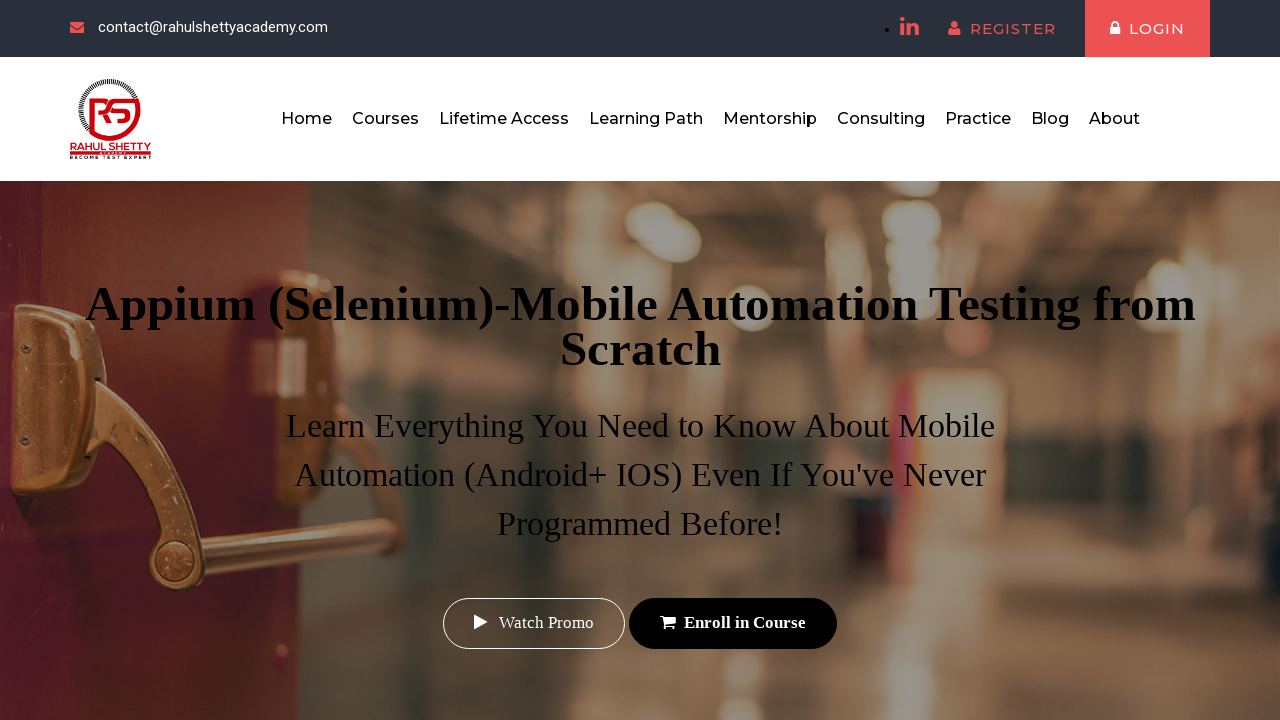

Retrieved href attribute from link 4
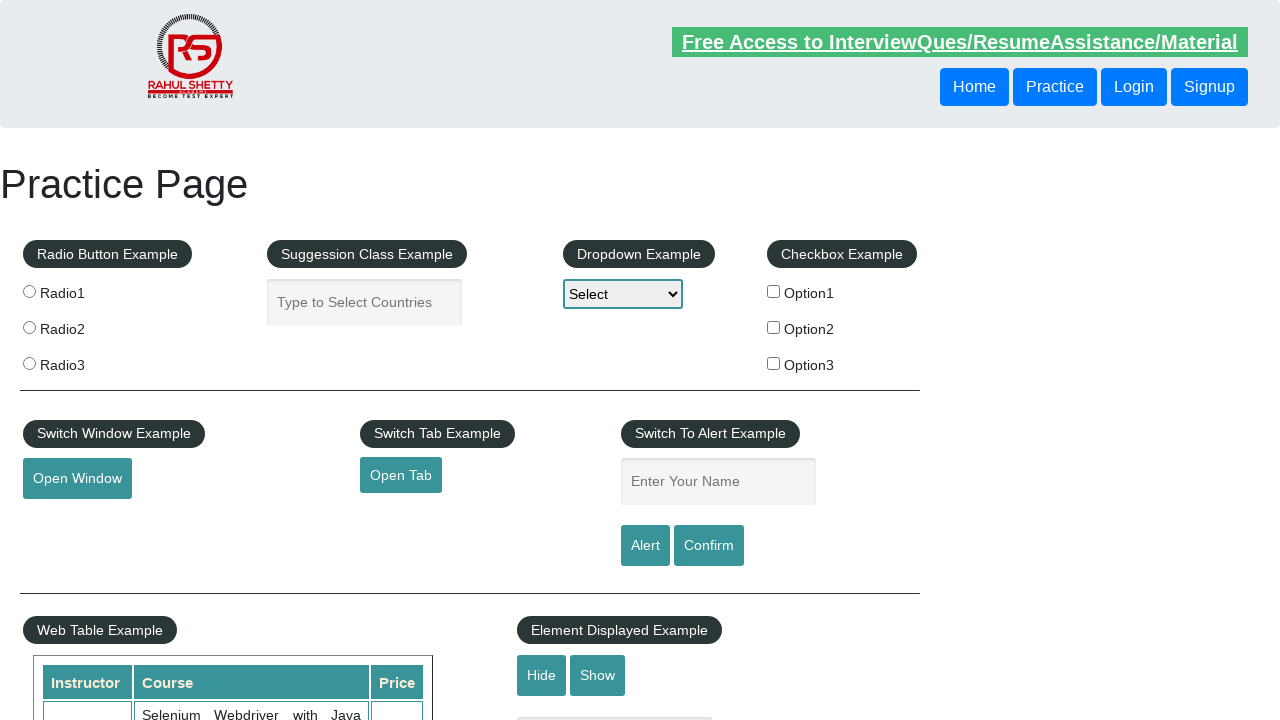

Created new page/tab for link 4
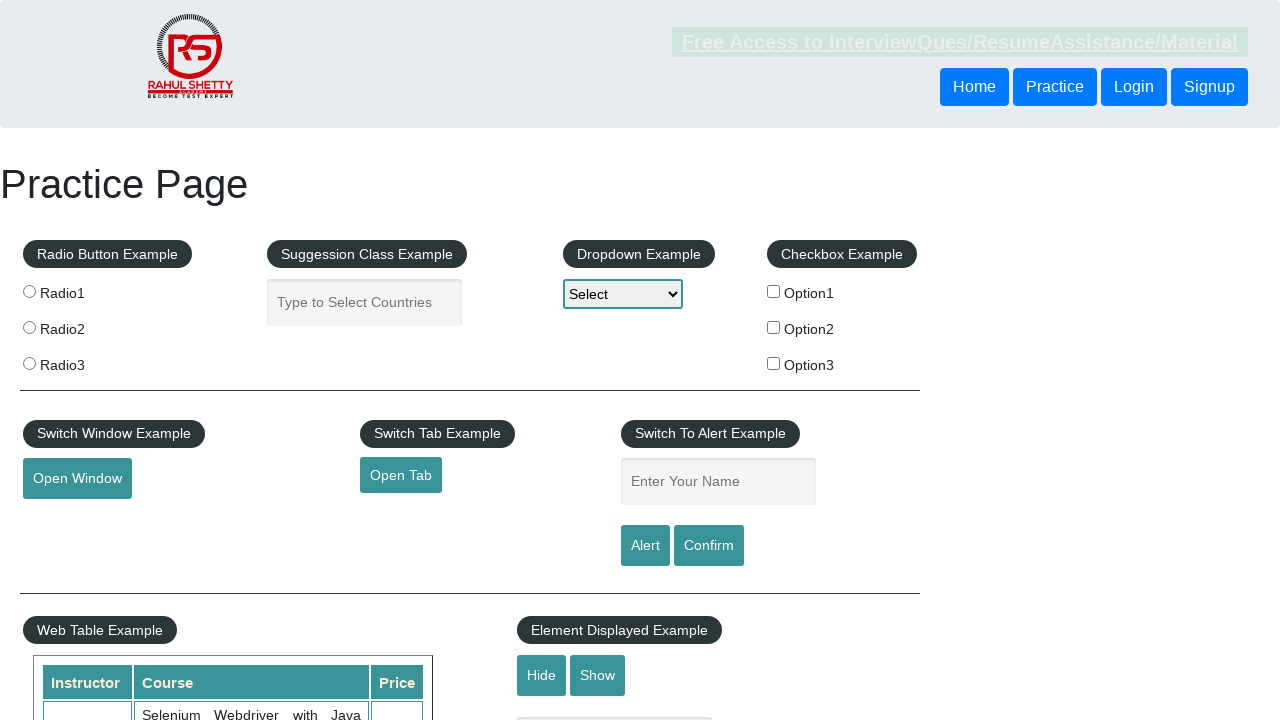

Navigated to link 4: https://jmeter.apache.org/
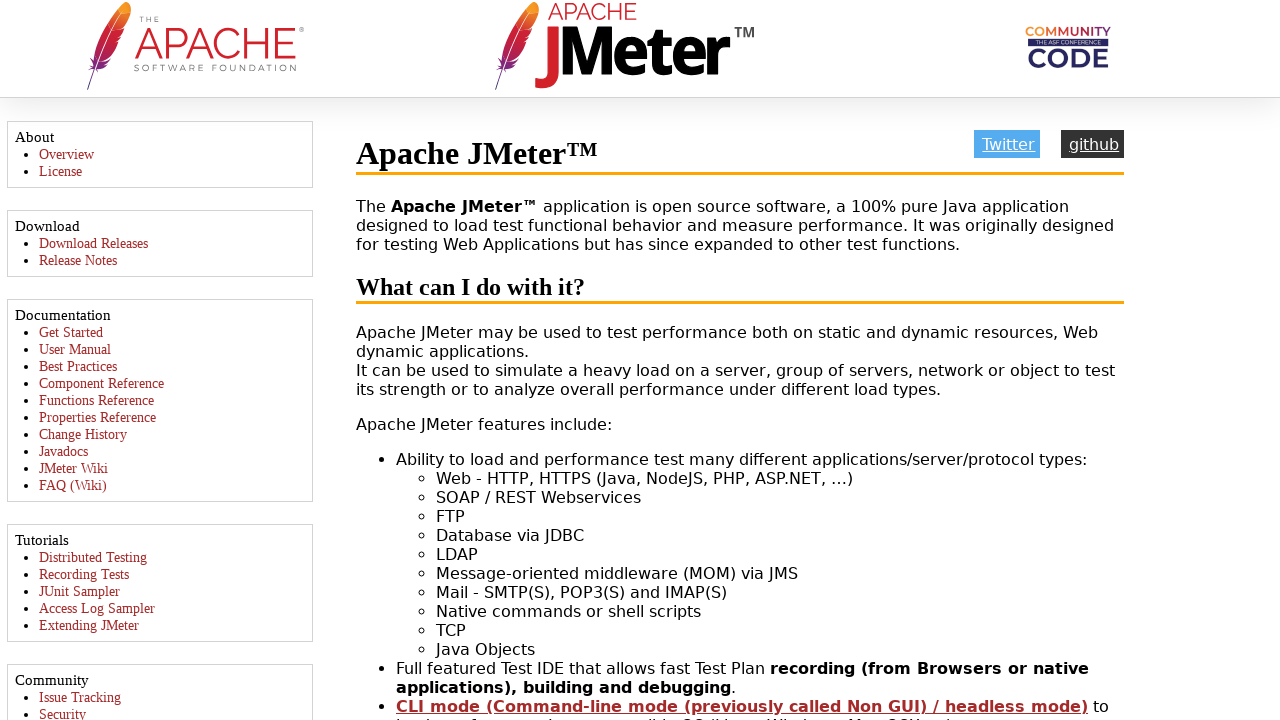

Added opened page for link 4 to pages list
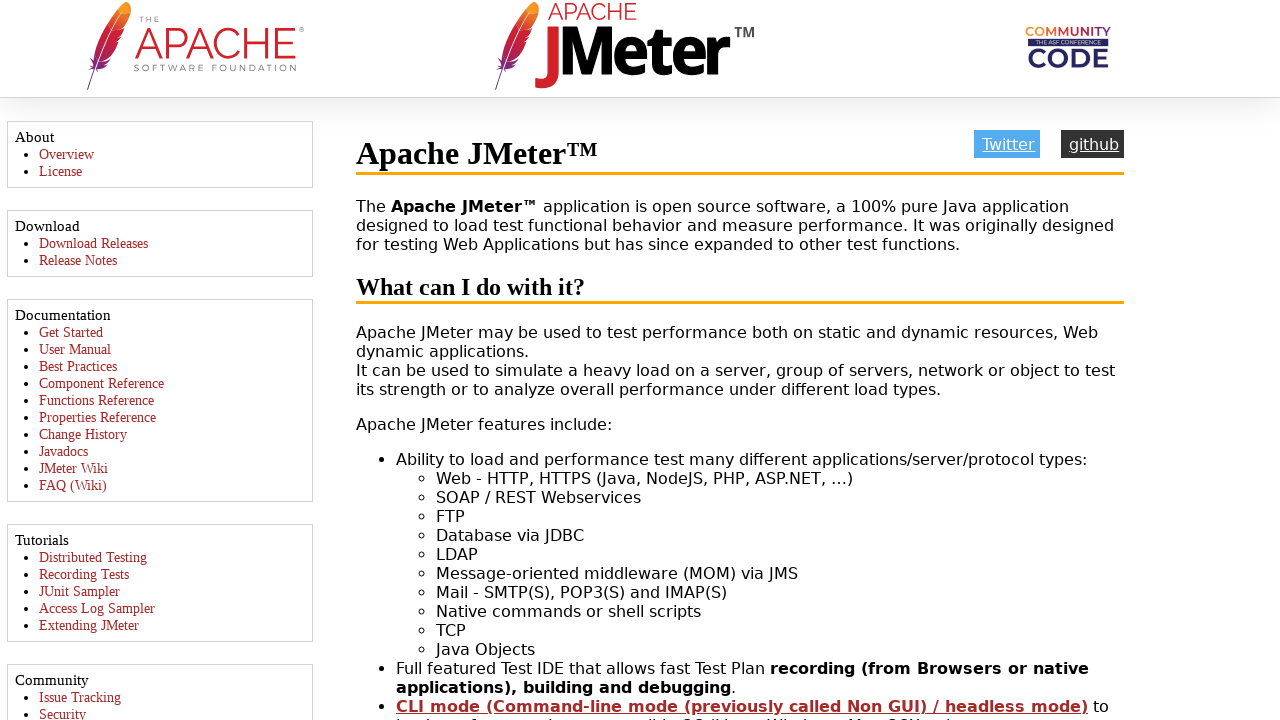

Waited for page 4 to load (domcontentloaded)
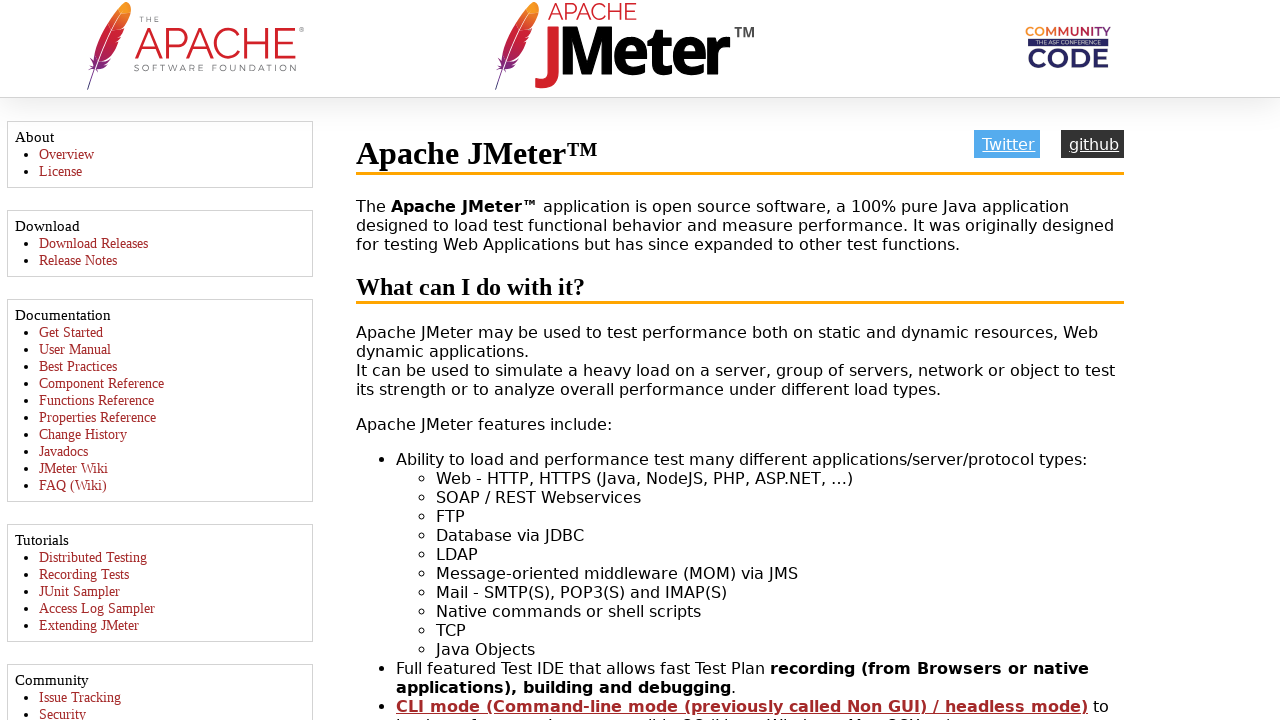

Printed original page title: Practice Page
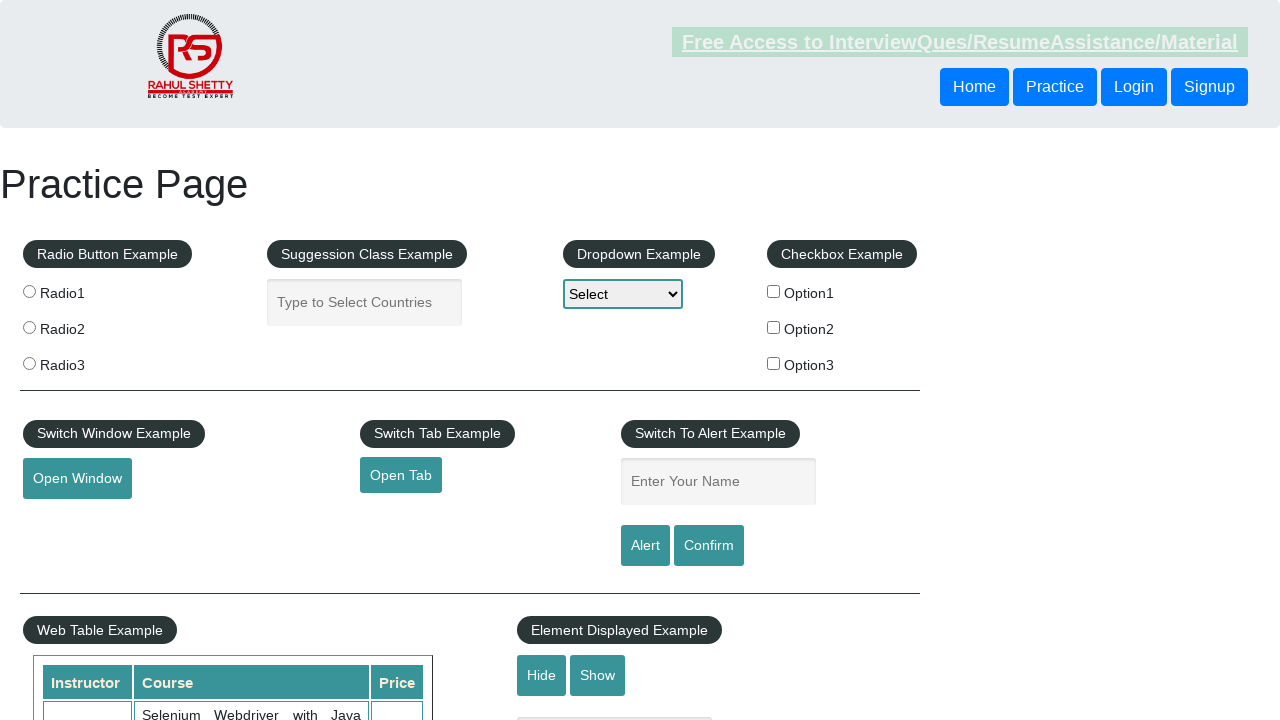

Printed opened page title: REST API Tutorial
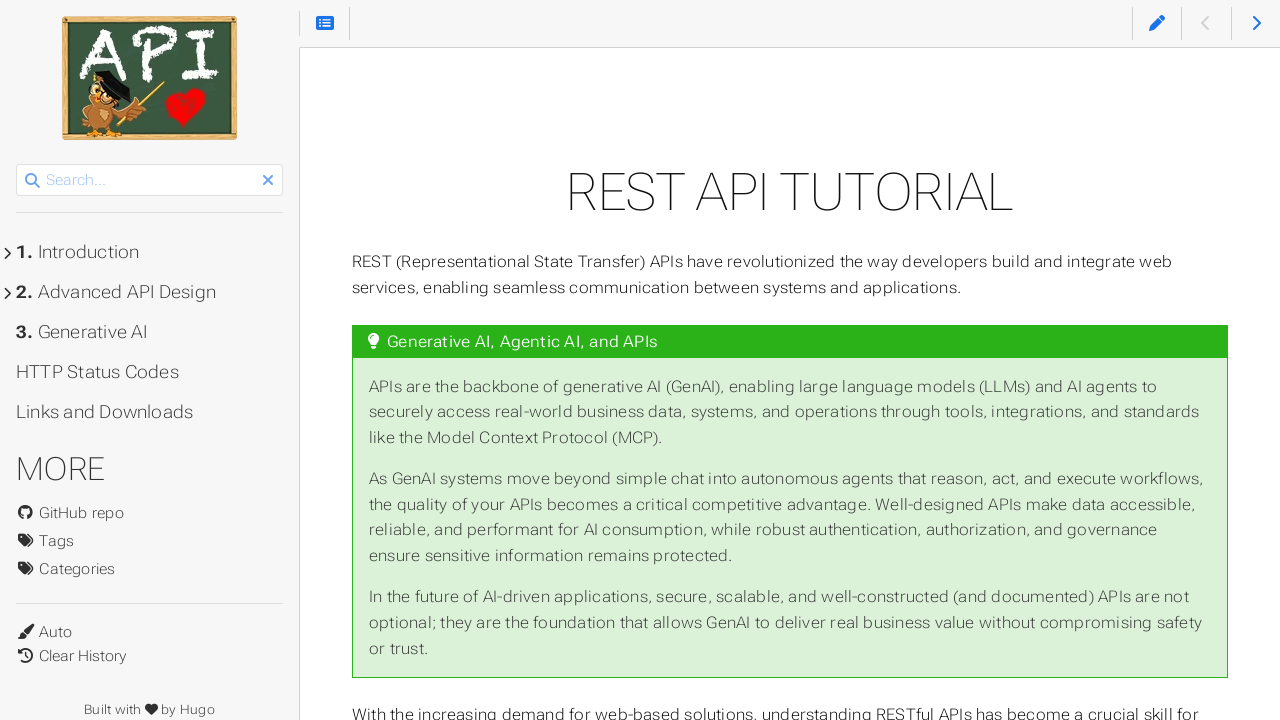

Printed opened page title: The World’s Most Popular API Testing Tool | SoapUI
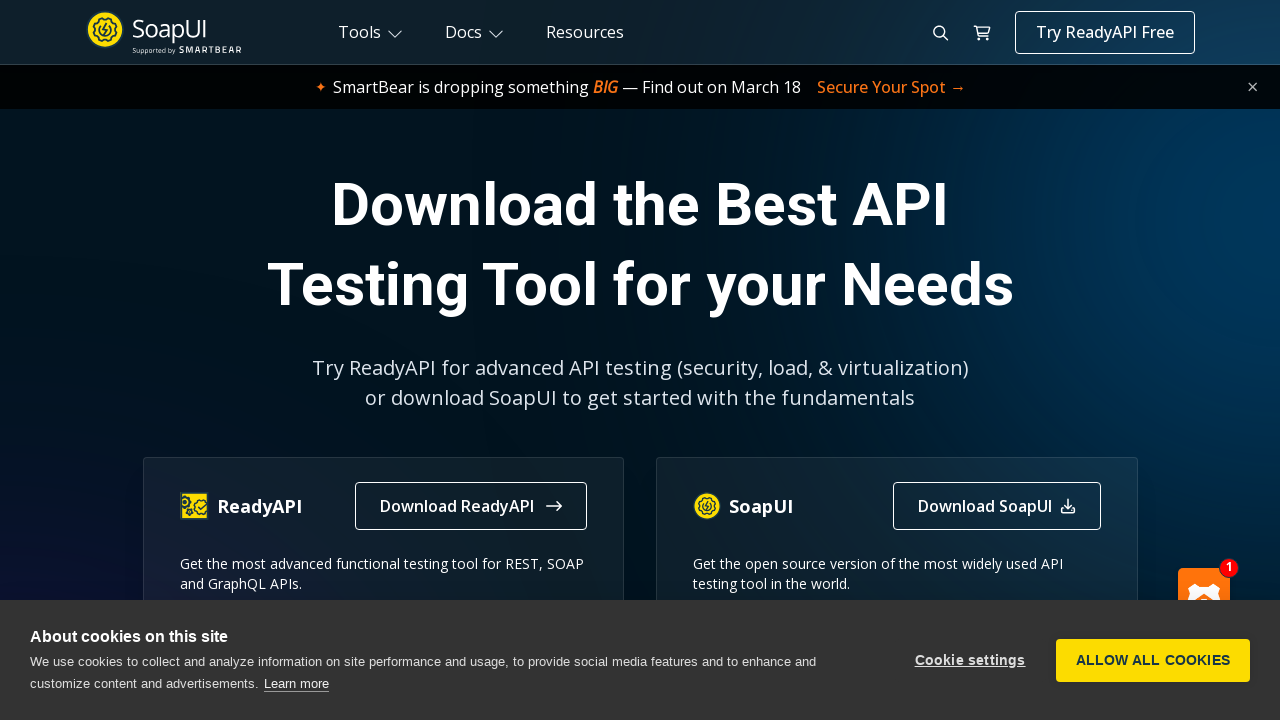

Printed opened page title: Appium tutorial for Mobile Apps testing | RahulShetty Academy | Rahul
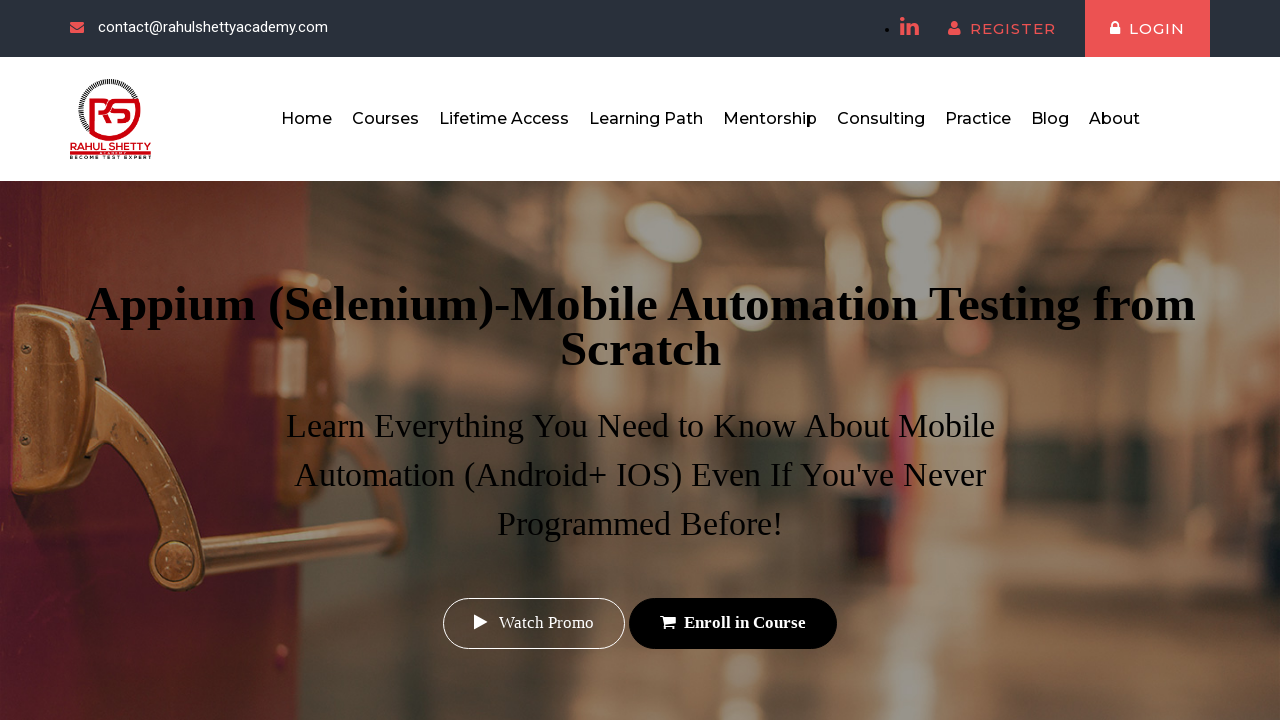

Printed opened page title: Apache JMeter - Apache JMeter™
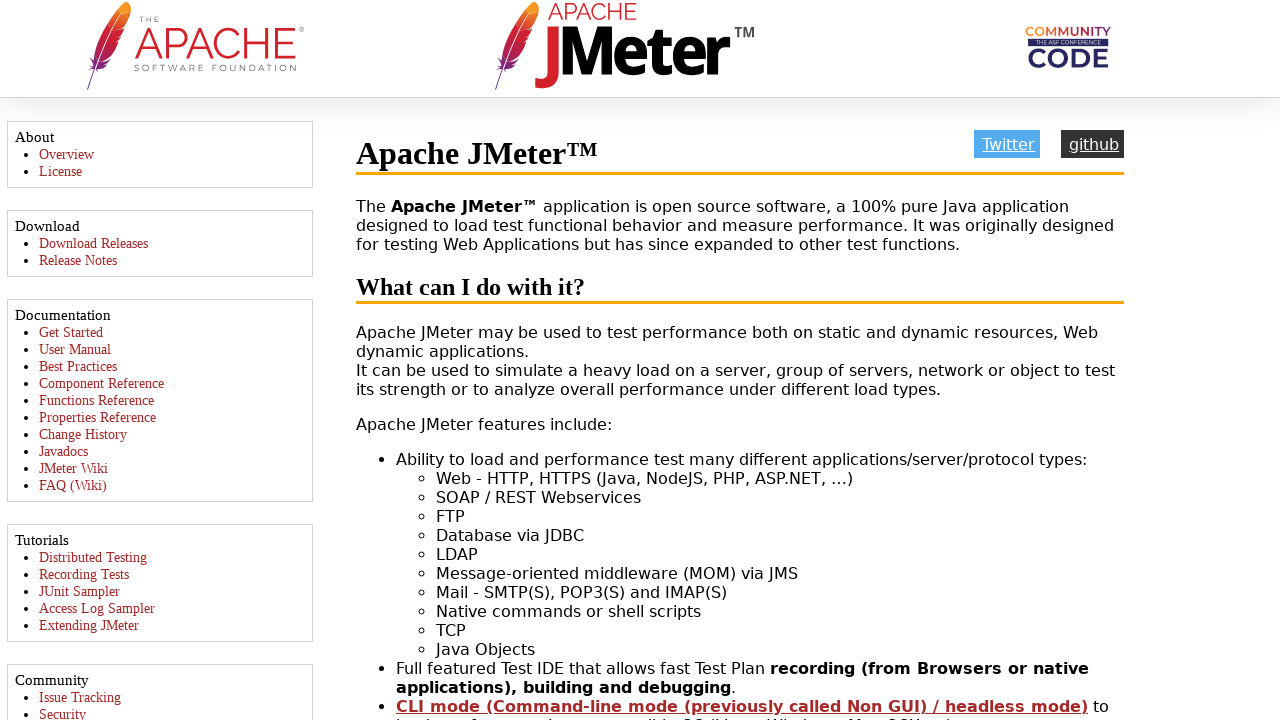

Closed opened page/tab
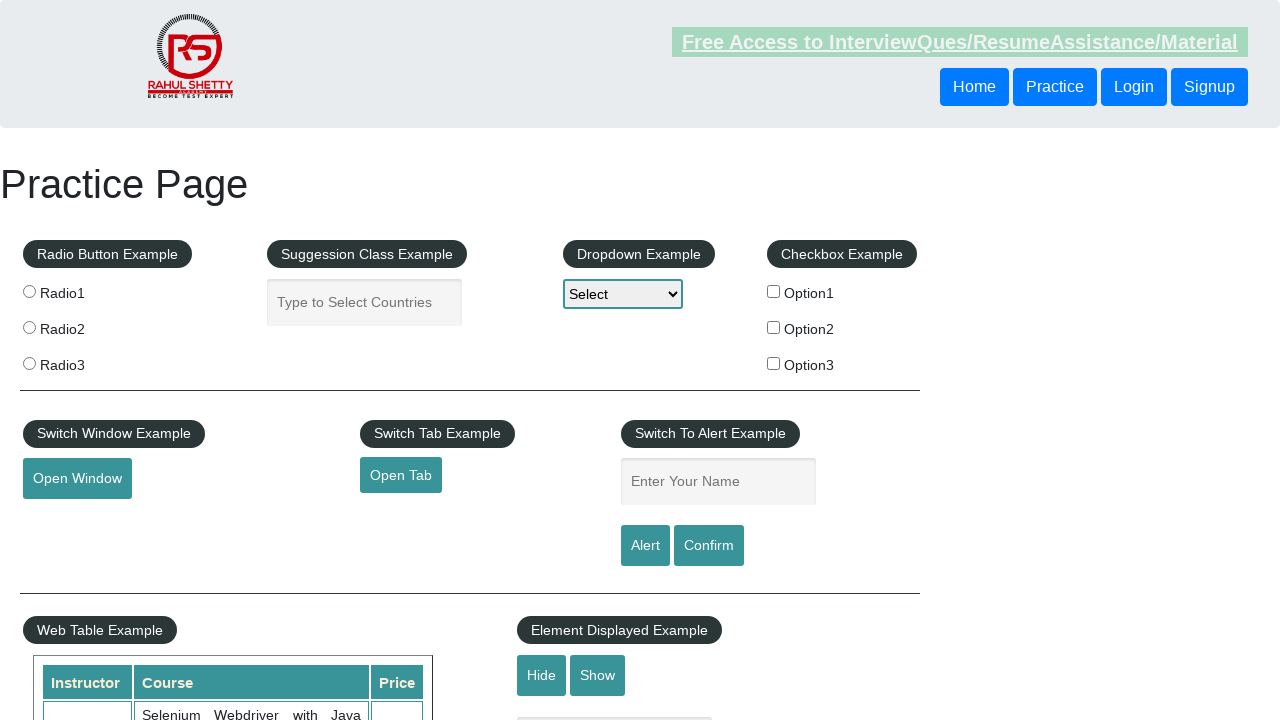

Closed opened page/tab
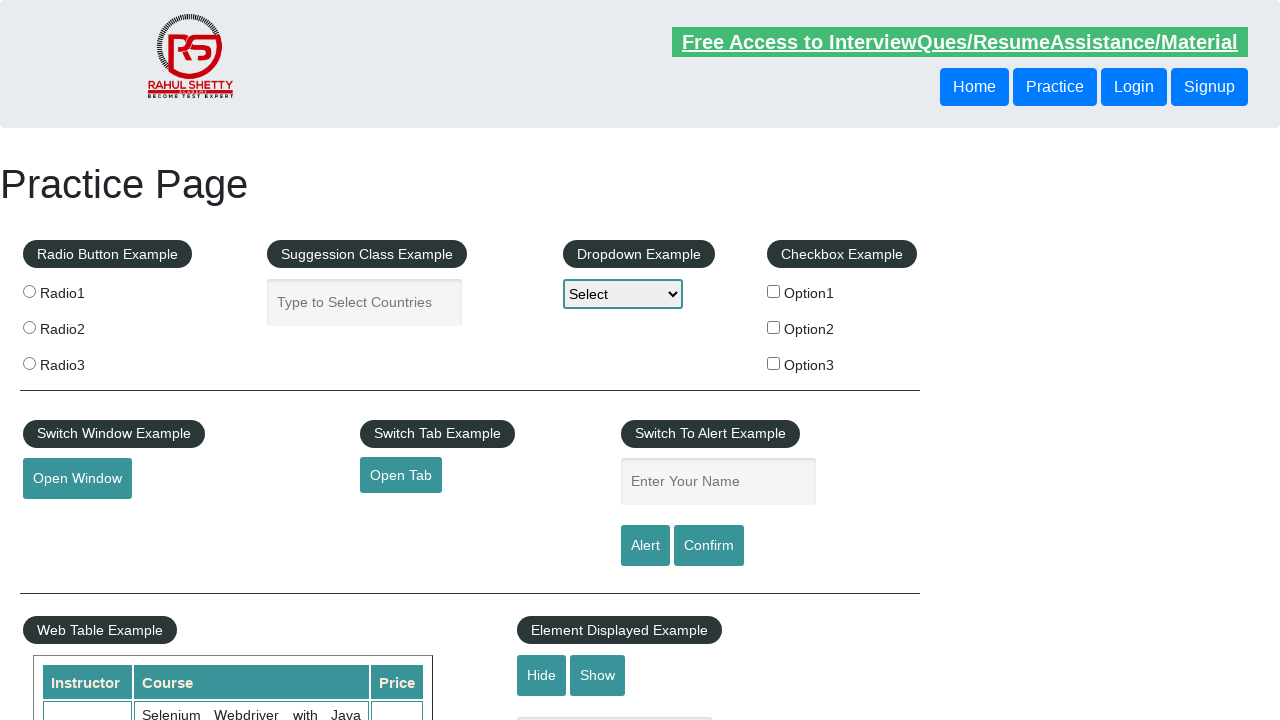

Closed opened page/tab
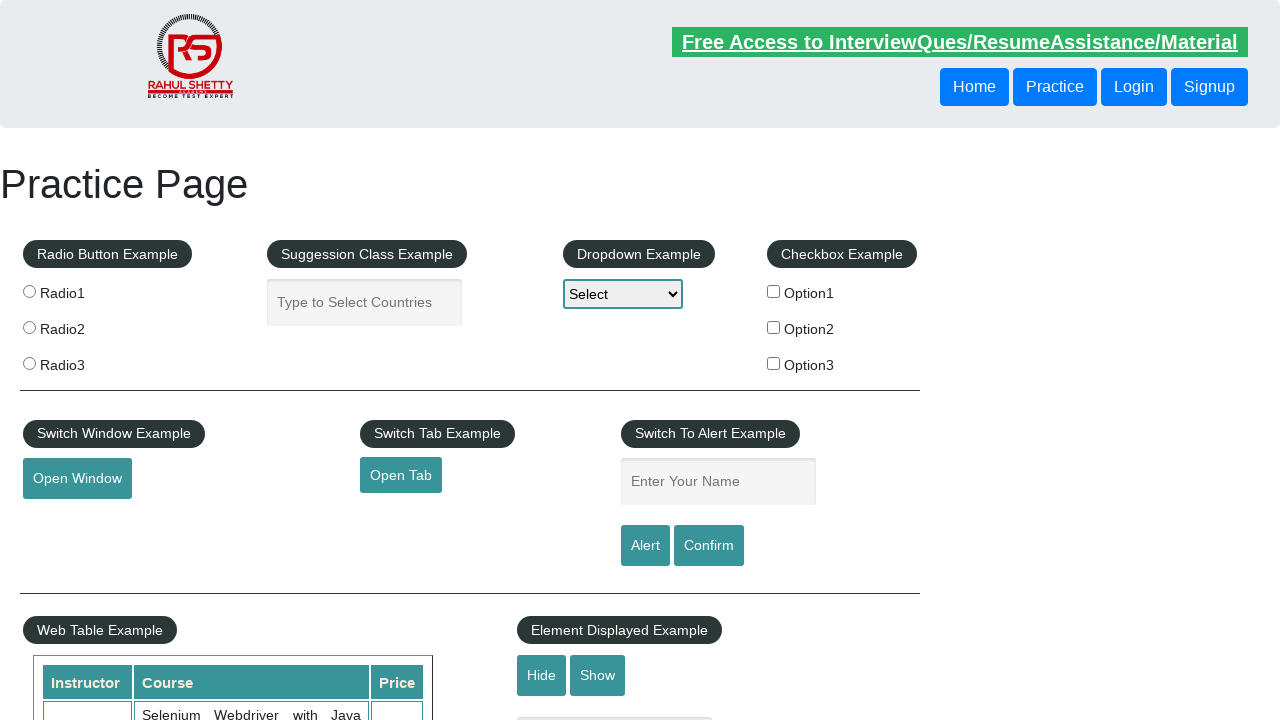

Closed opened page/tab
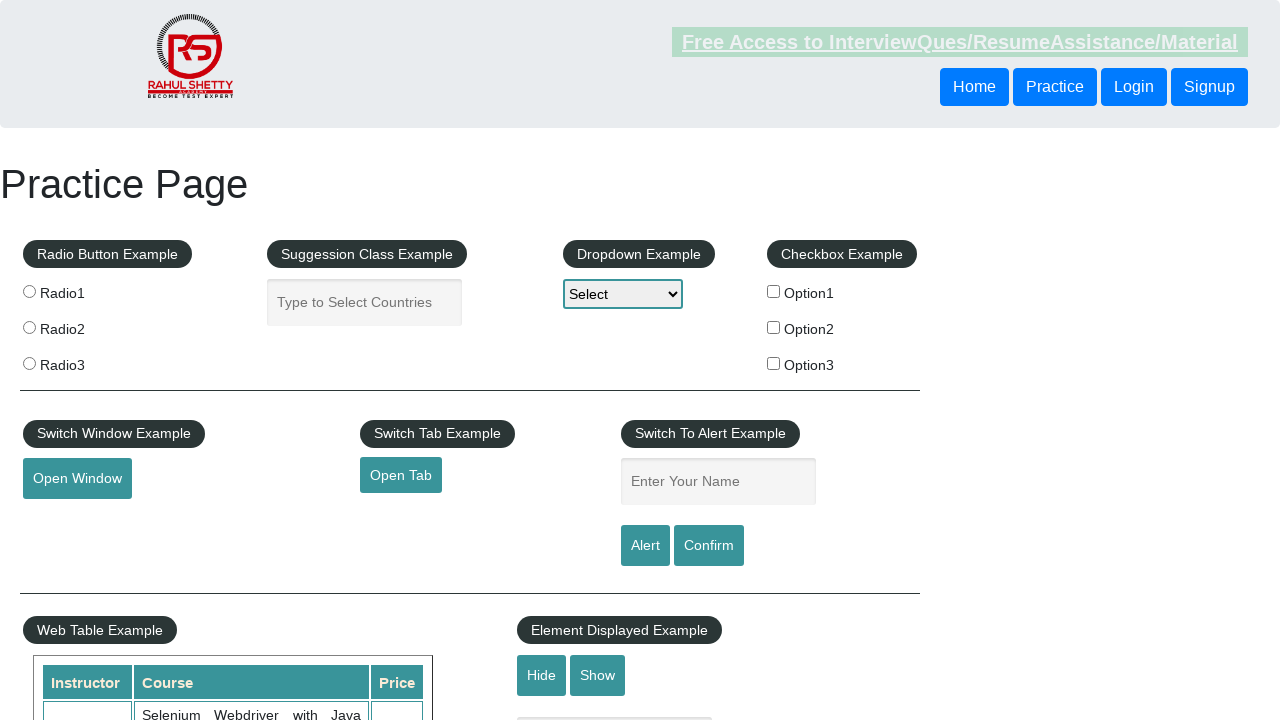

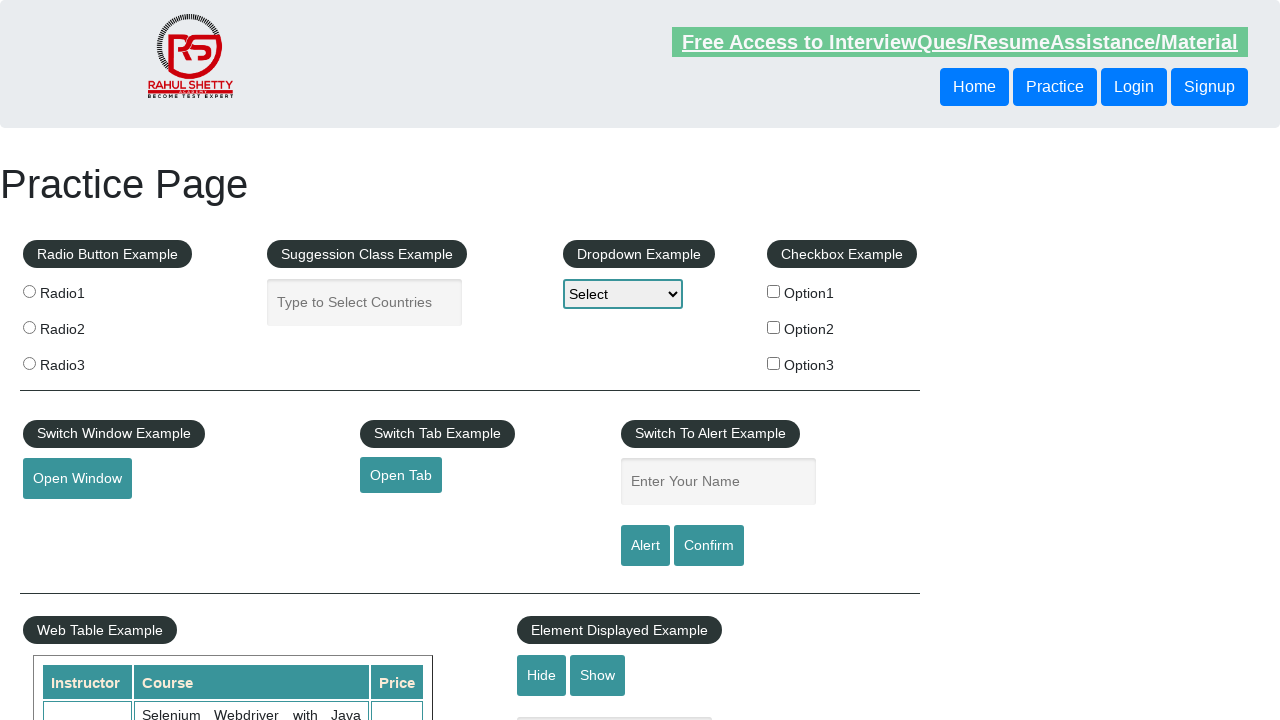